Tests the international shipping rate calculator on CVSNet by selecting a carrier type, destination country, package type, and weight, then verifying the price is displayed.

Starting URL: https://www.cvsnet.co.kr/service/international-delivery/user/contentsid/170/index.do

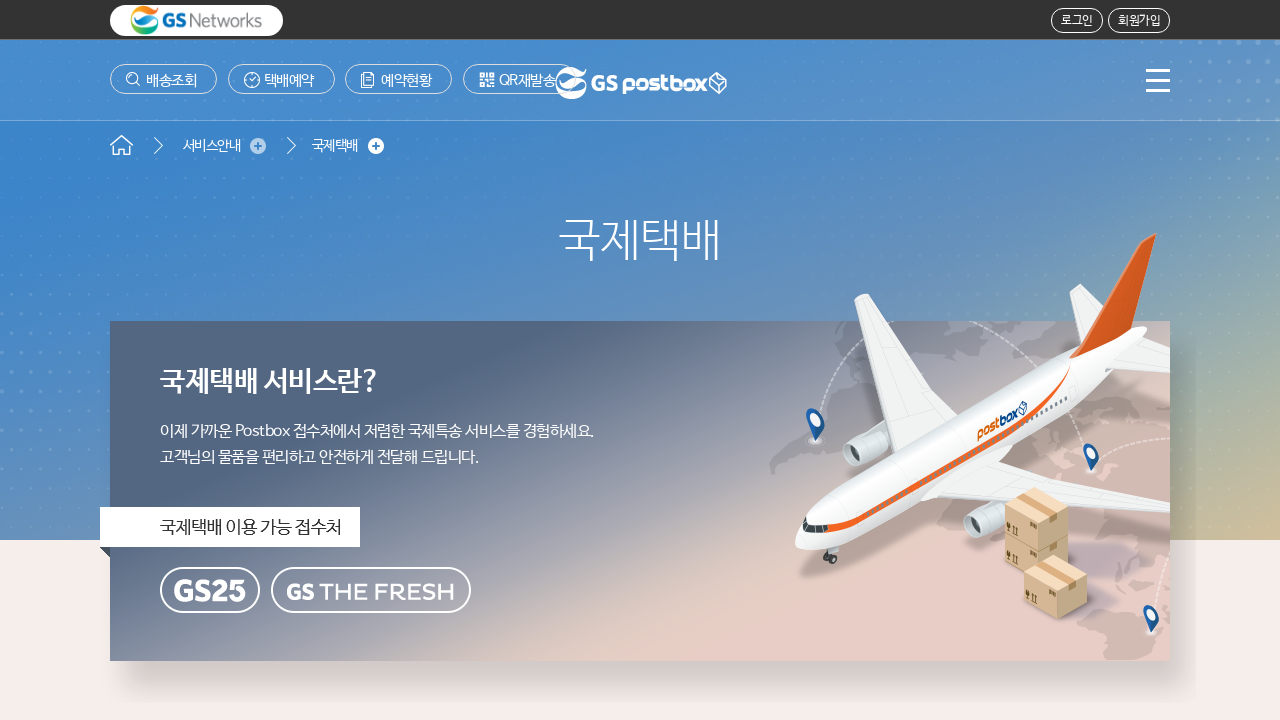

Waited for carrier type selector to be enabled
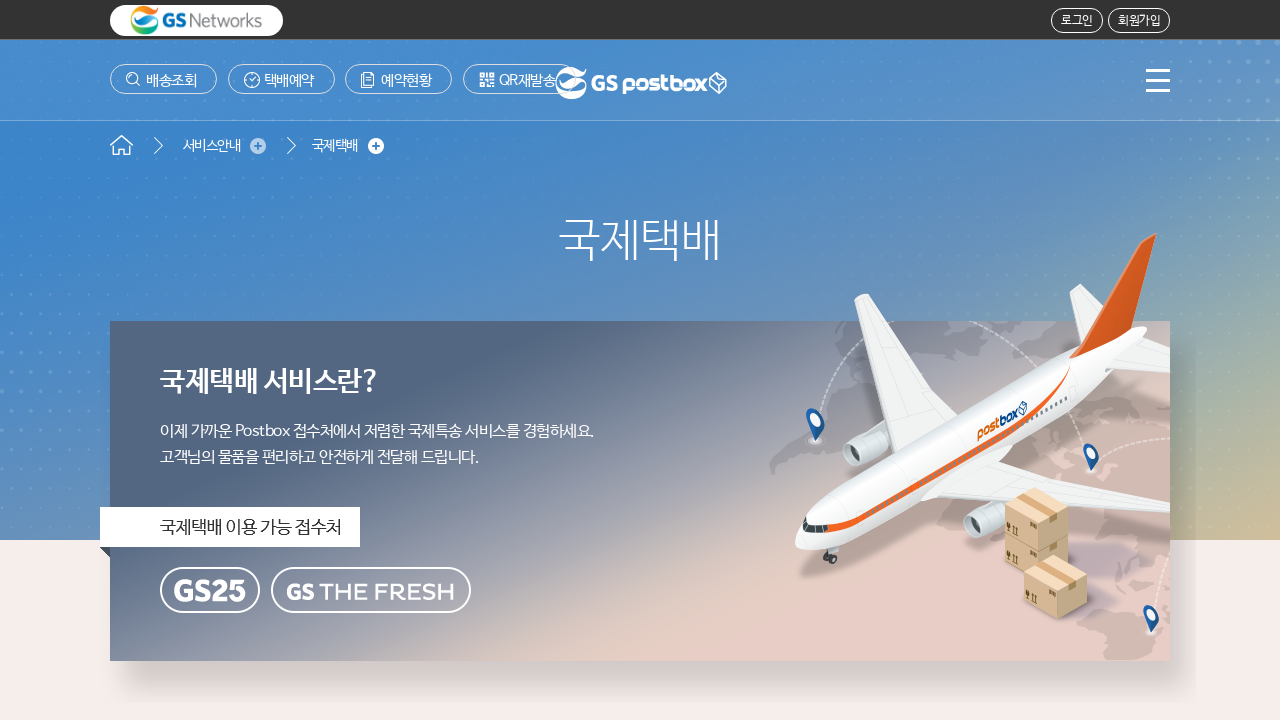

Waited for destination country selector to be enabled
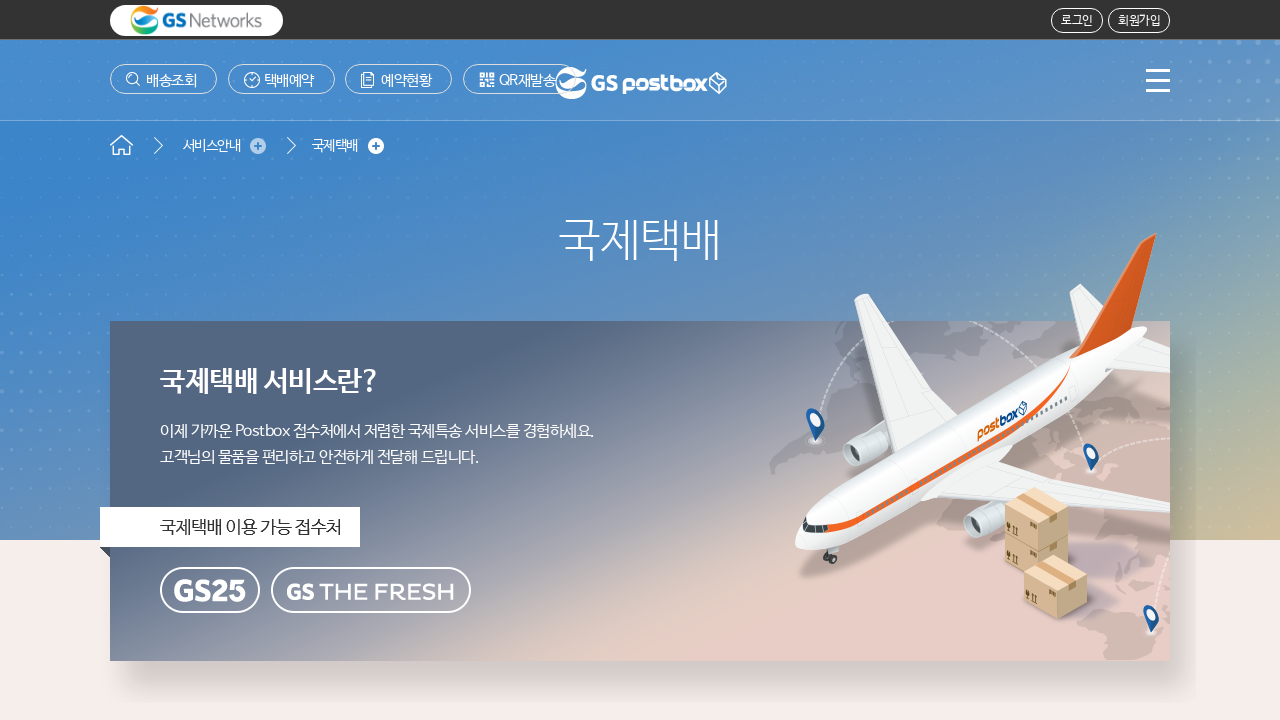

Selected DHL as the carrier type on #selectType
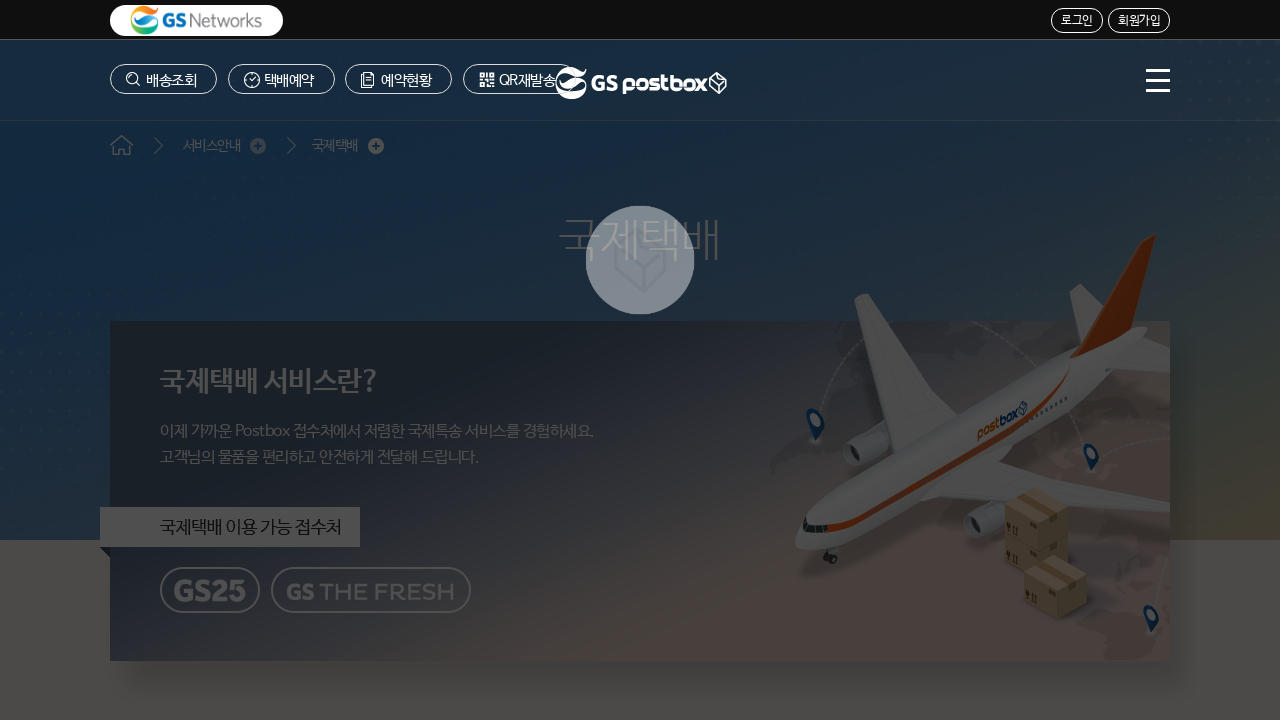

Selected destination country as United States (미국) on #selectNation
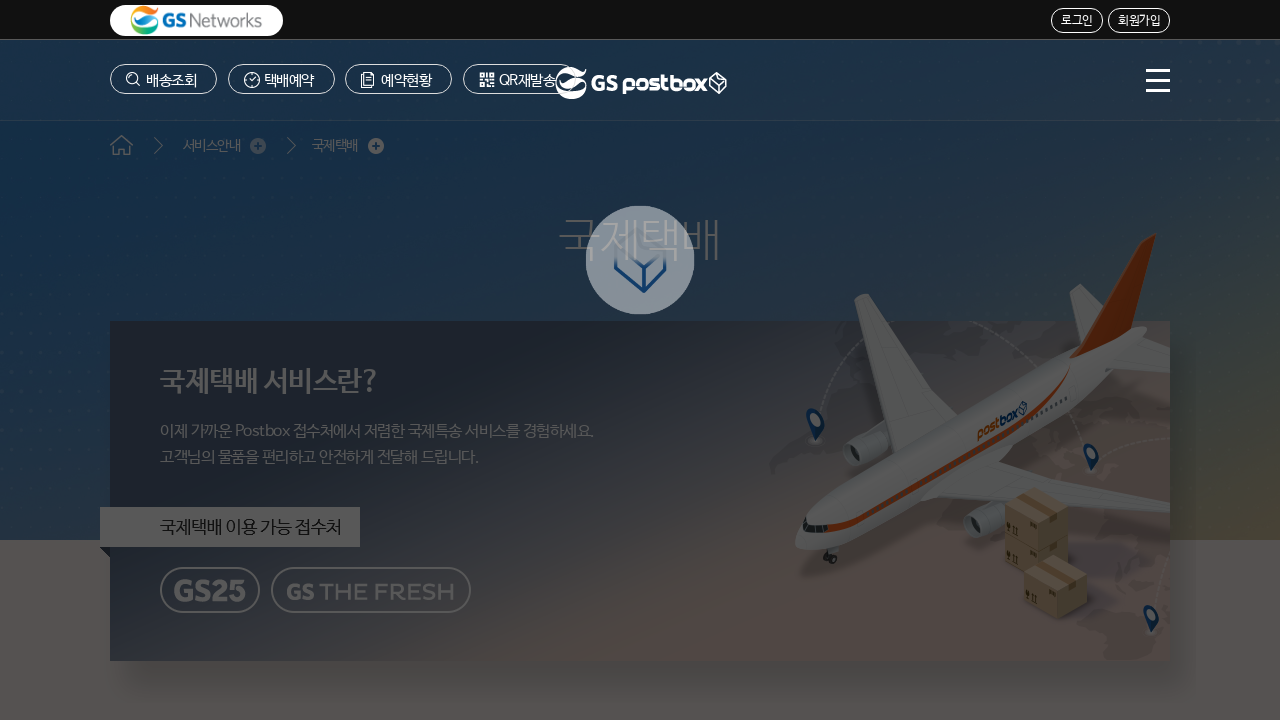

Selected package type as Non-document (비서류) on #selectGubun
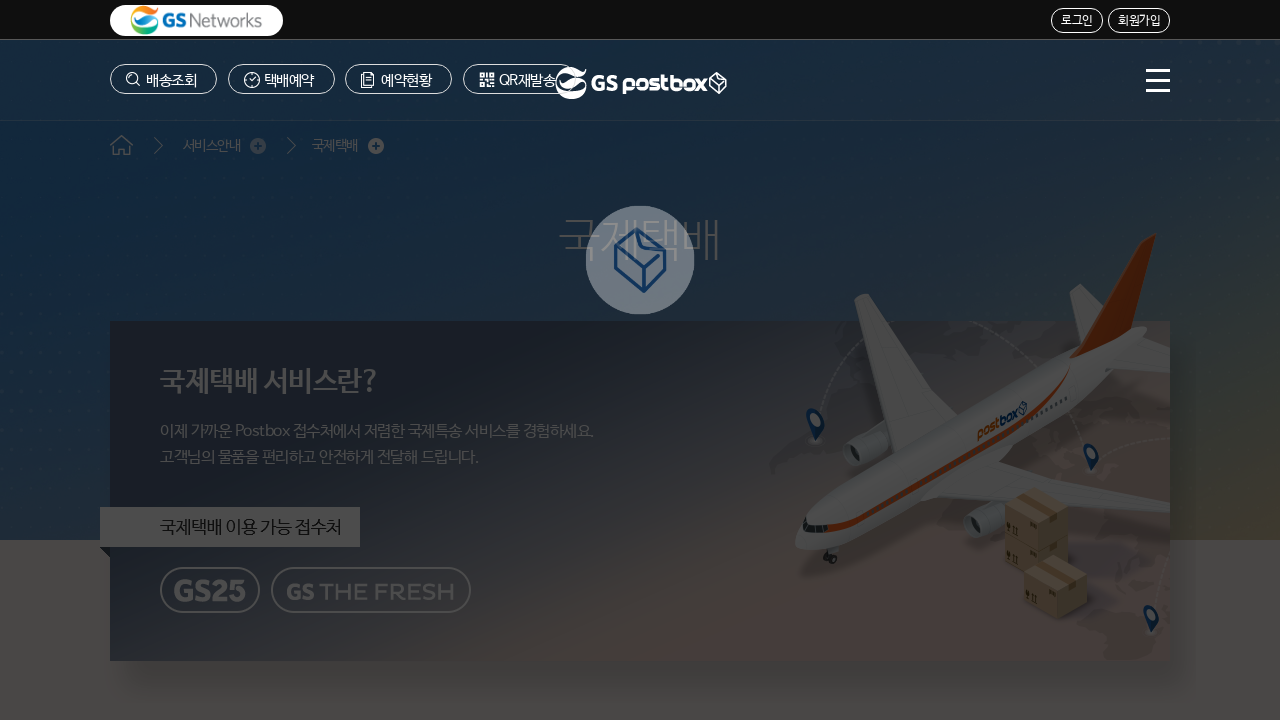

Selected package weight as 2.5 kg on #selectWeight
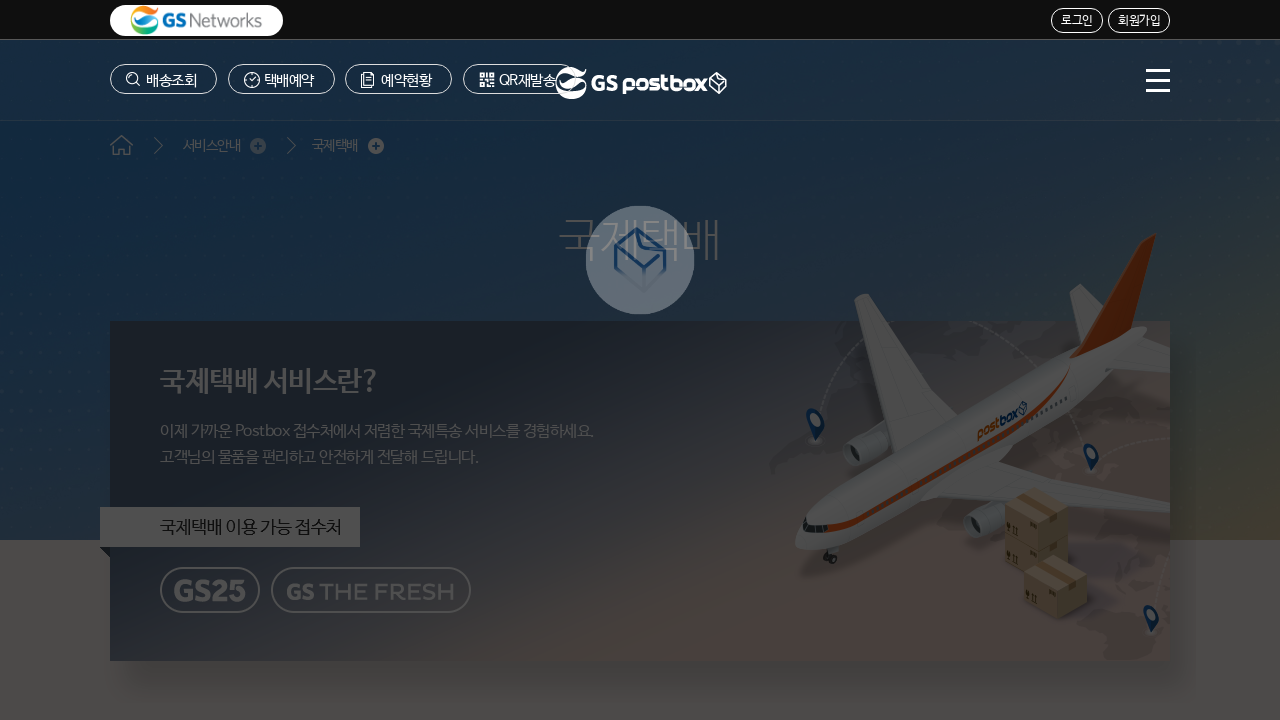

Waited for price to be displayed
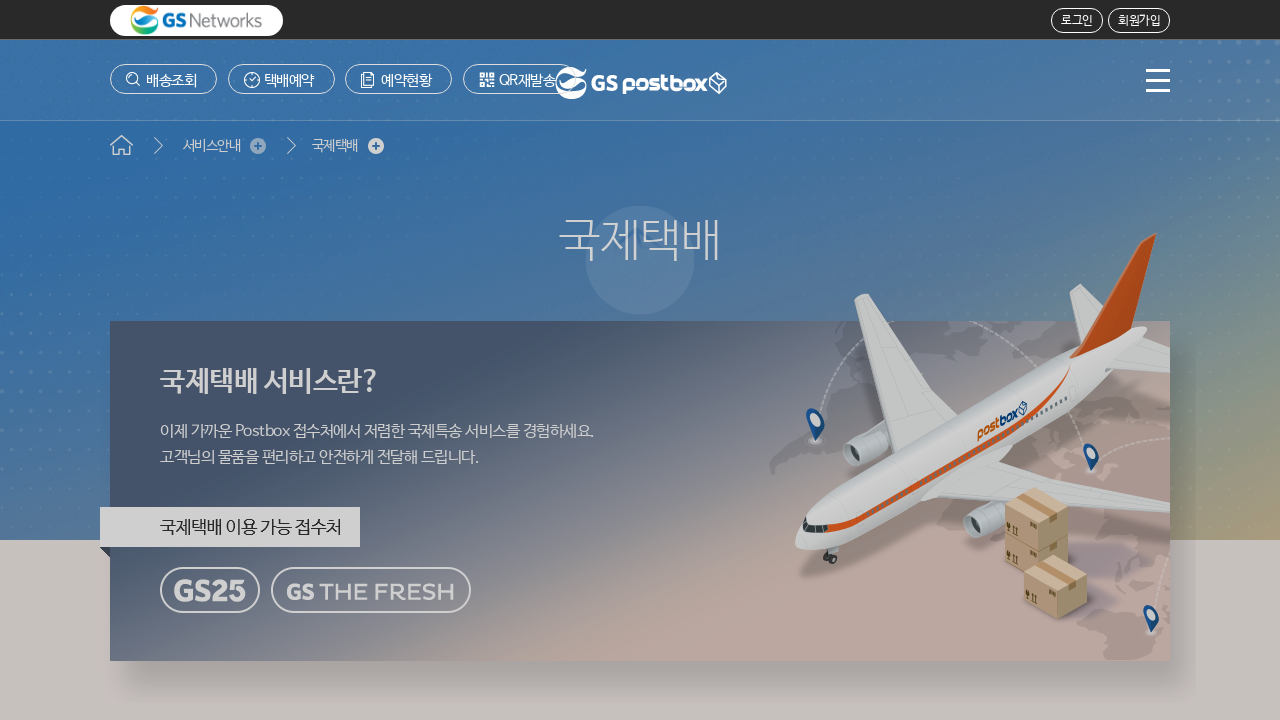

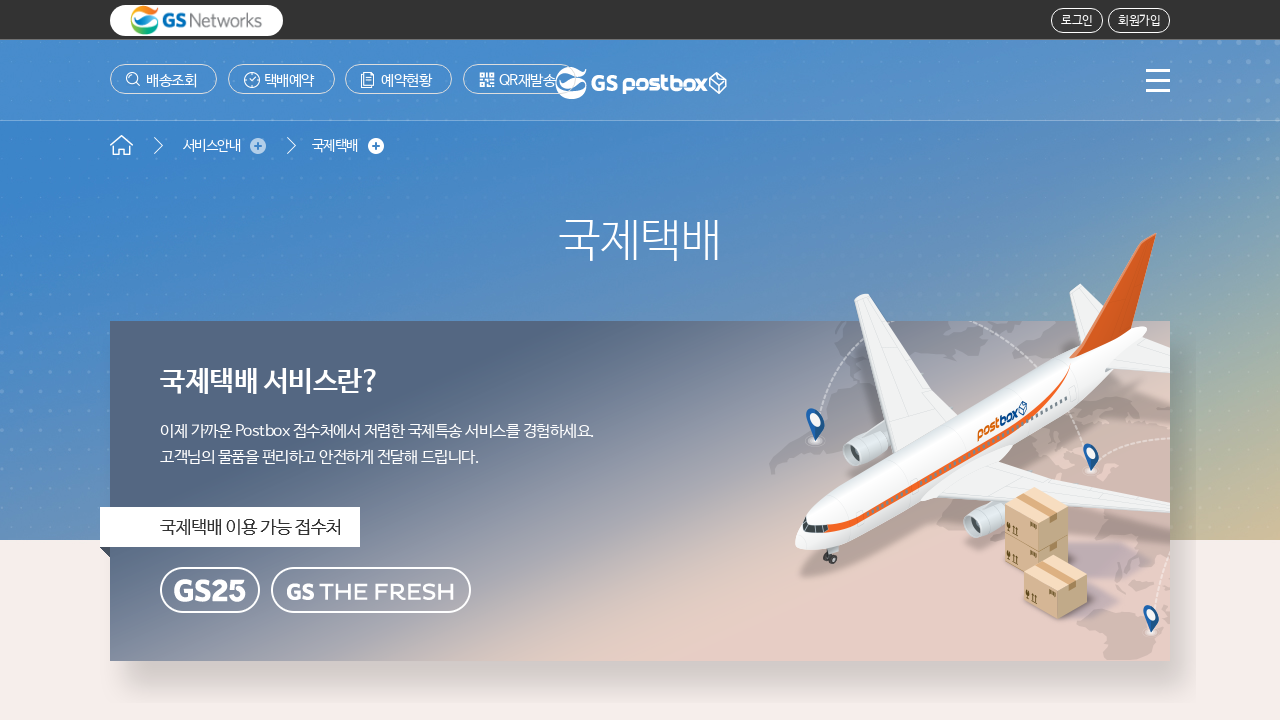